Tests the Infinite Scroll link by clicking it and verifying the page loads correctly

Starting URL: https://the-internet.herokuapp.com/

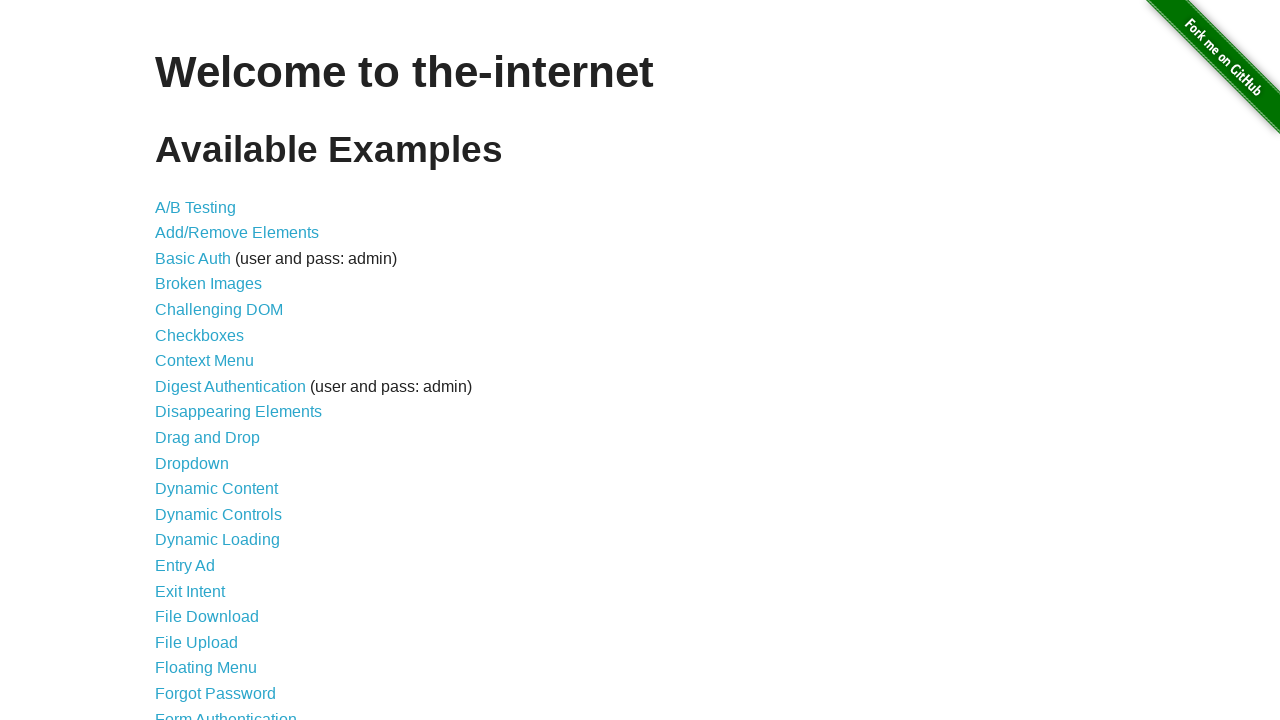

Clicked the Infinite Scroll link at (201, 360) on a >> internal:has-text="Infinite Scroll"i
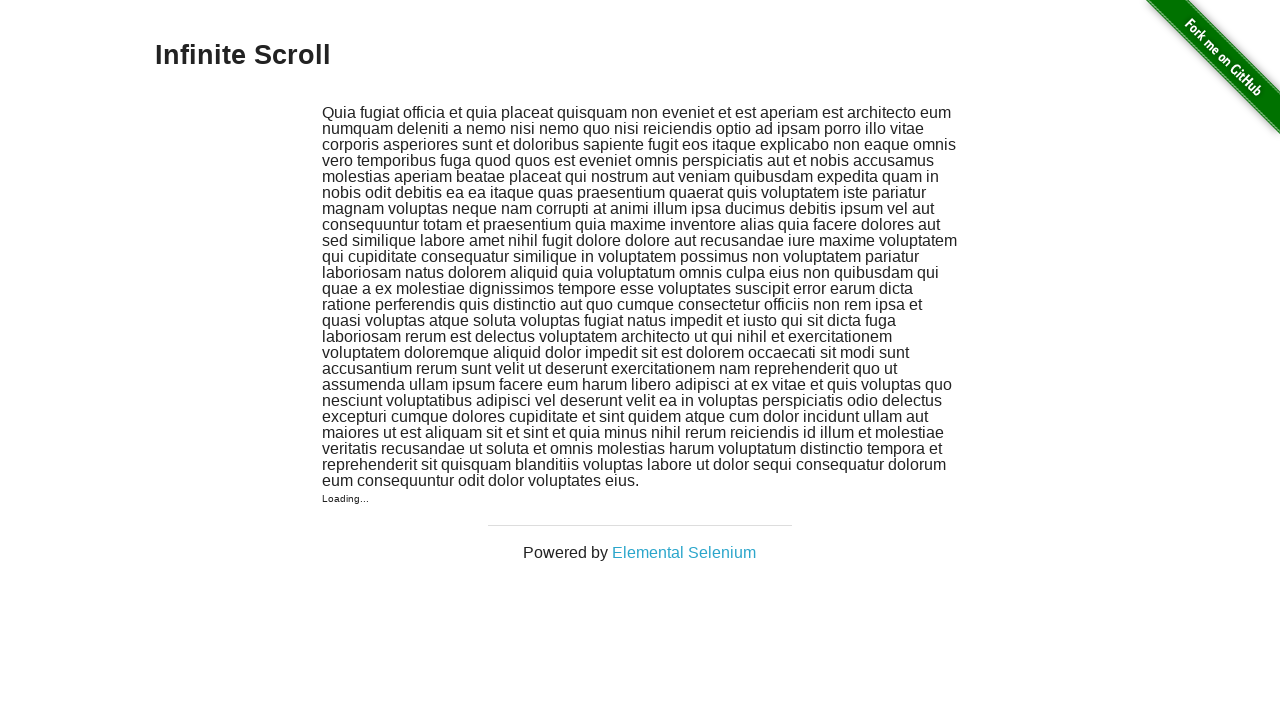

Infinite Scroll page loaded successfully
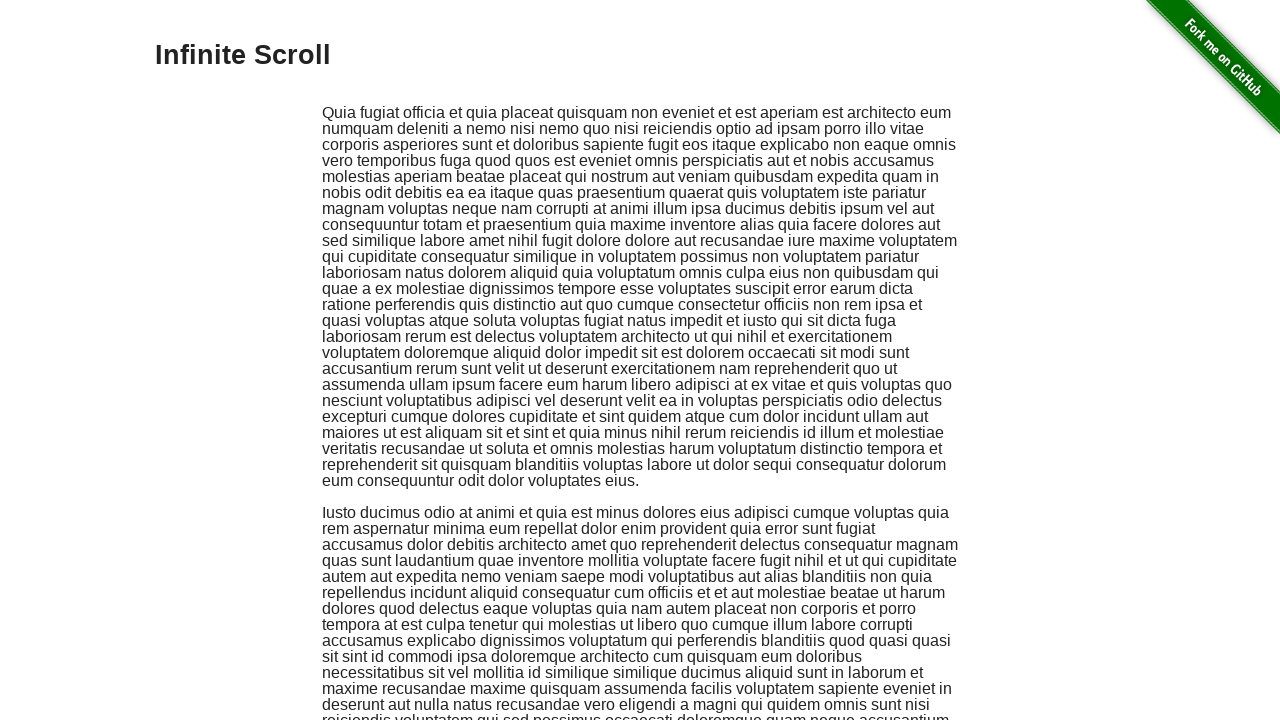

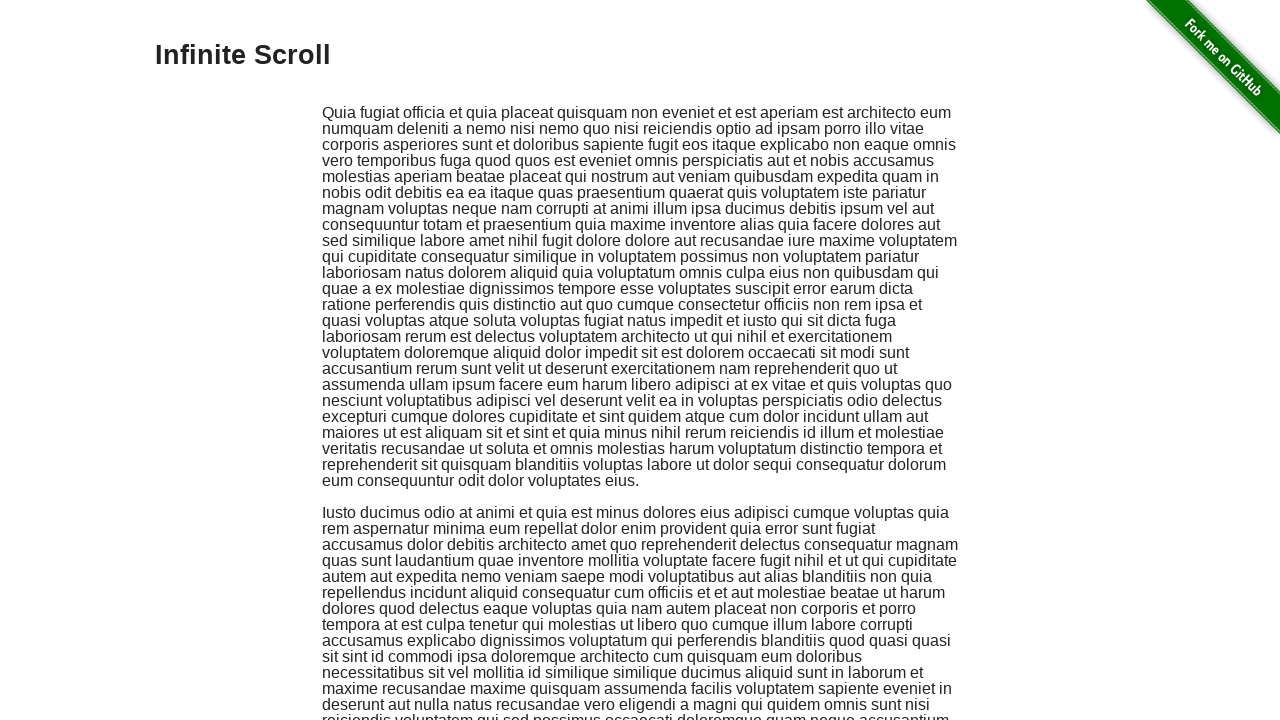